Tests file upload functionality by uploading multiple files to a demo file upload form and verifying they appear in the file list

Starting URL: https://davidwalsh.name/demo/multiple-file-upload.php

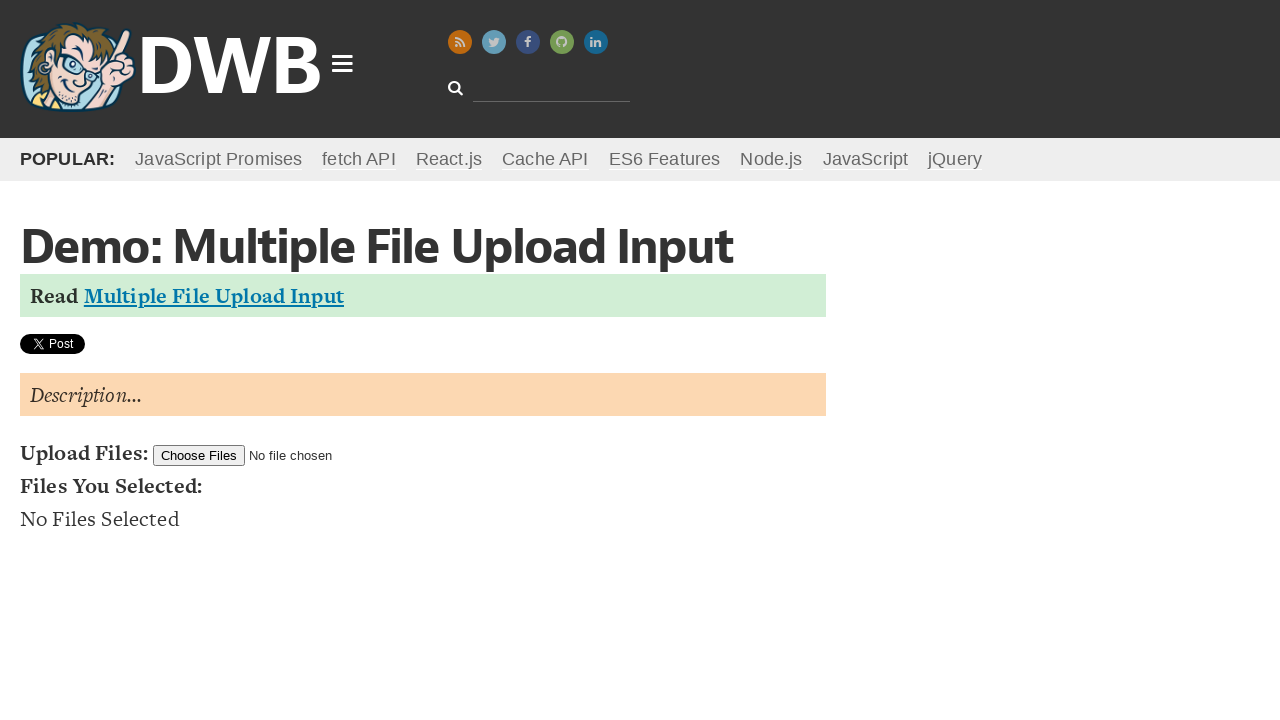

Created and wrote content to Test1.txt
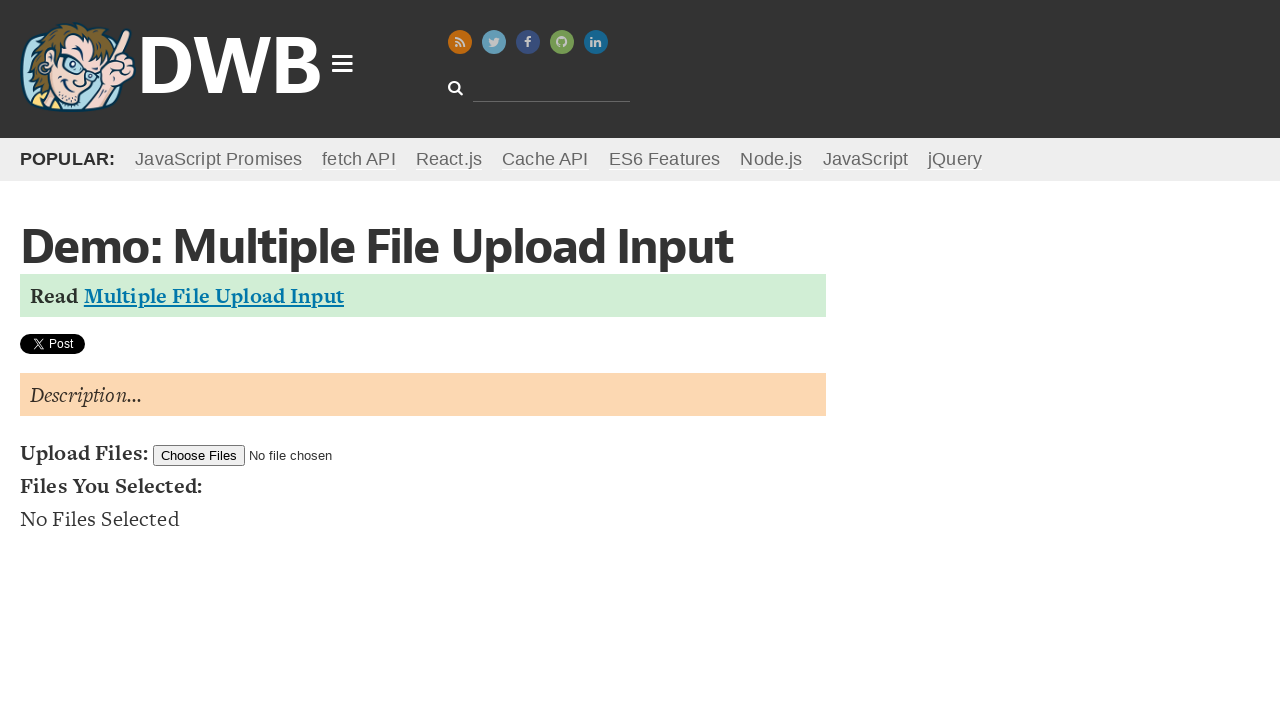

Created and wrote content to Test2.txt
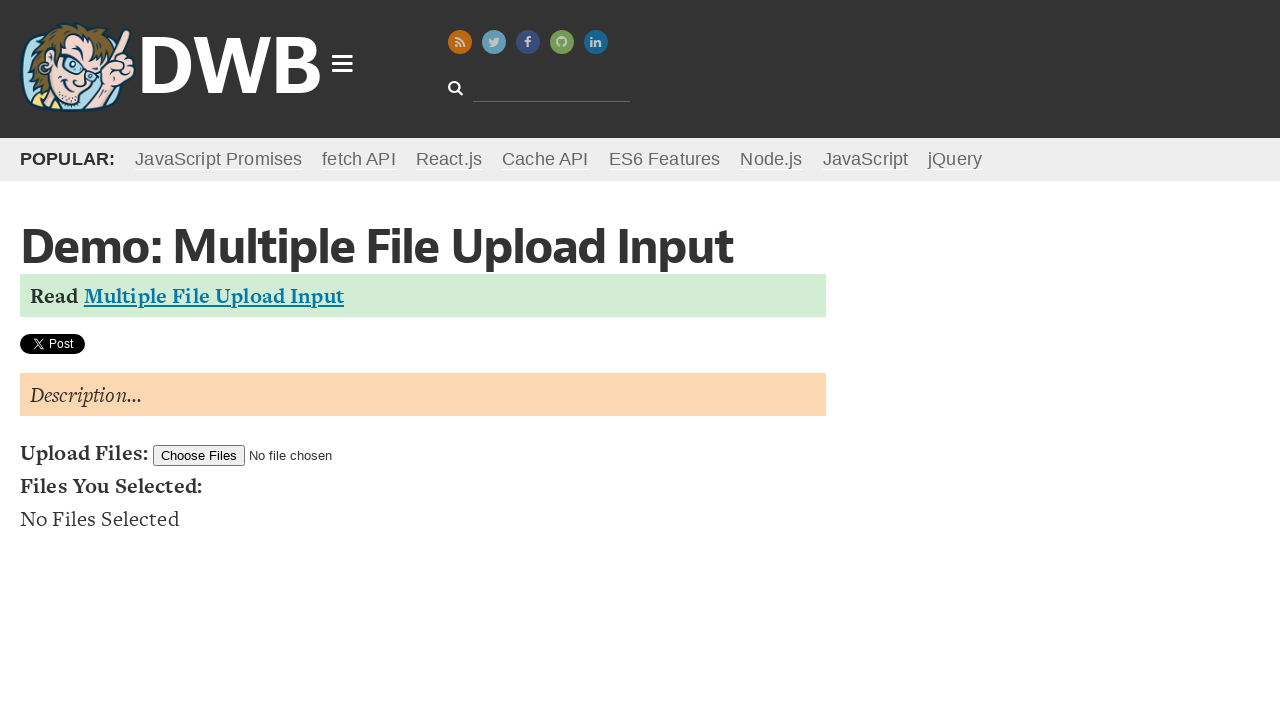

Set input files for upload with Test1.txt and Test2.txt
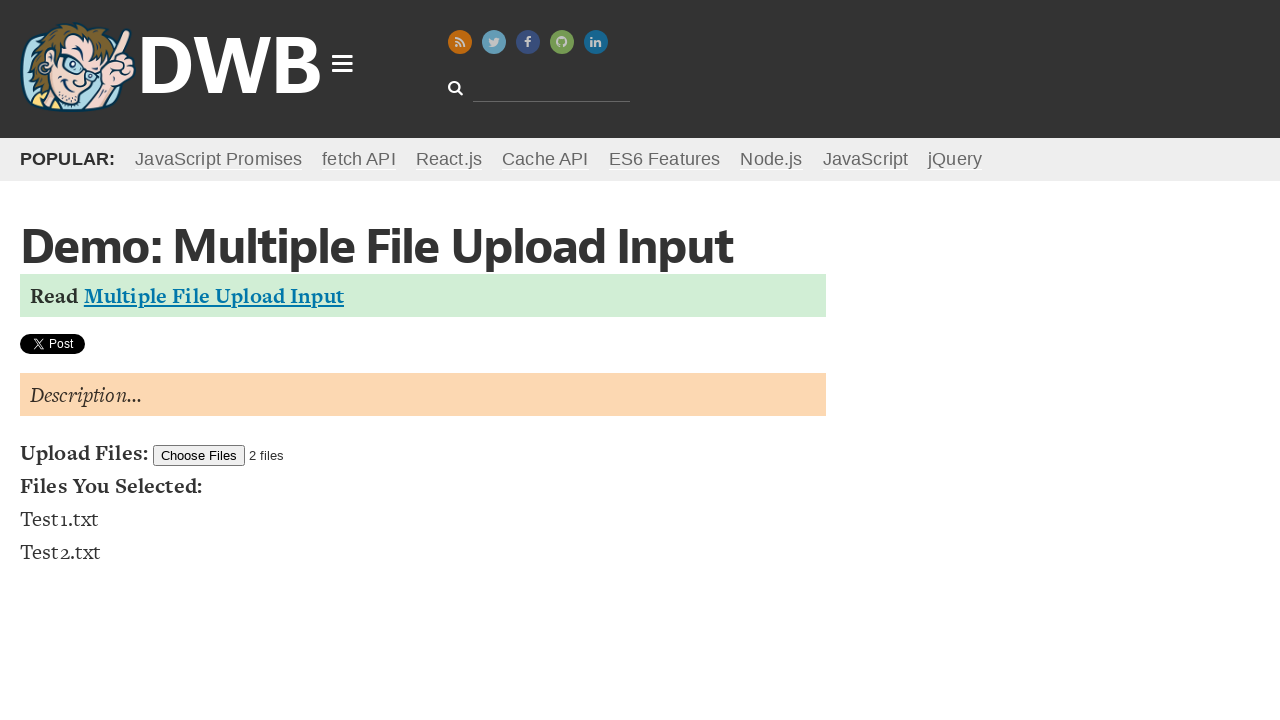

File list items loaded and visible
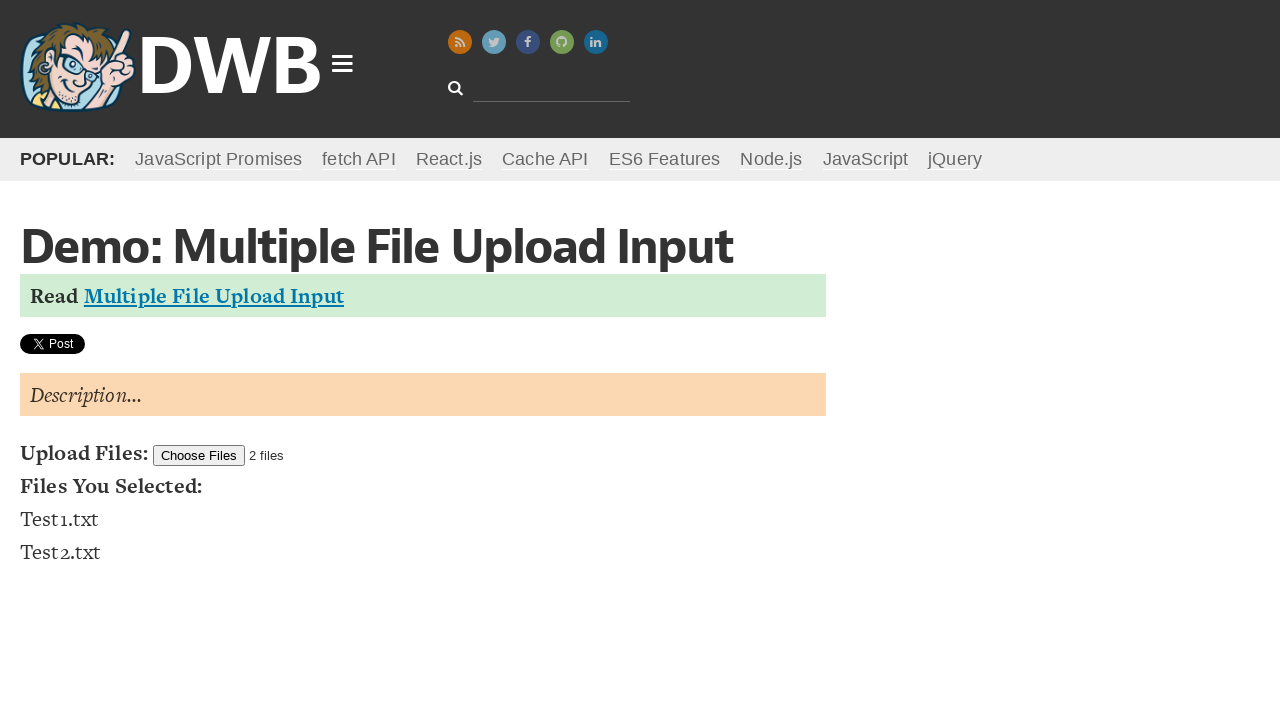

Verified that 2 files appear in the file list
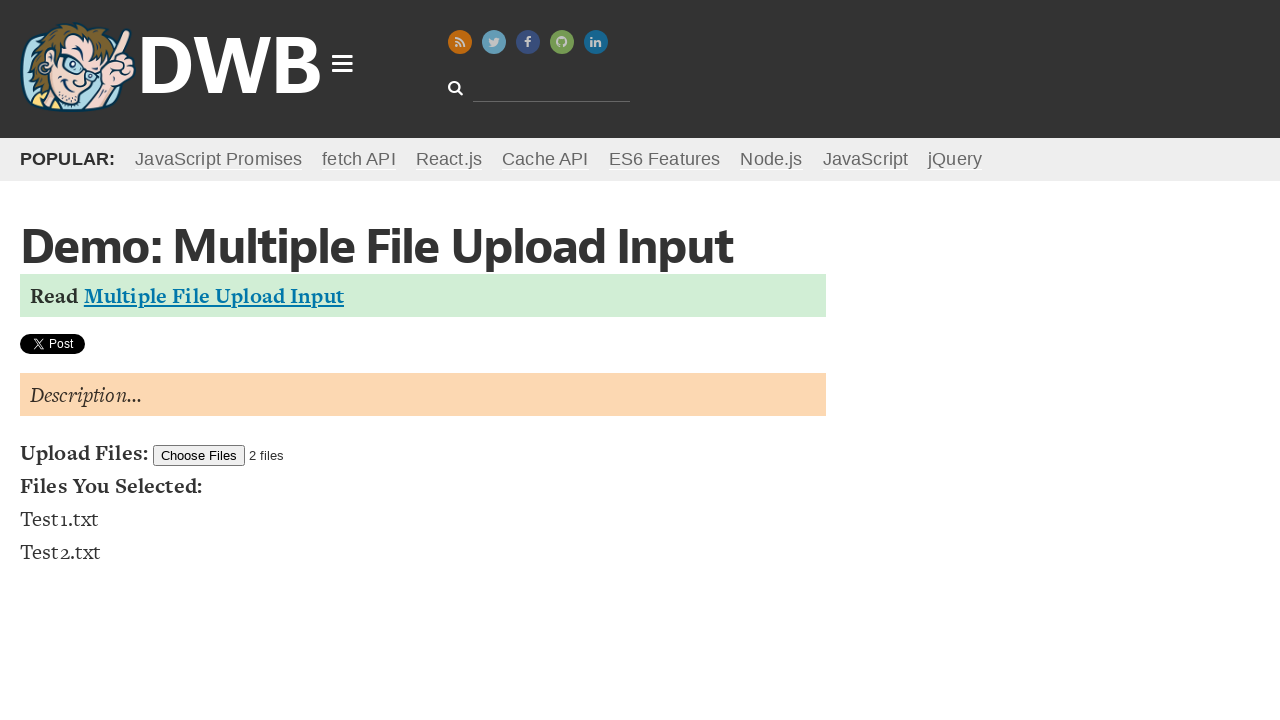

Verified first uploaded file is named 'Test1.txt'
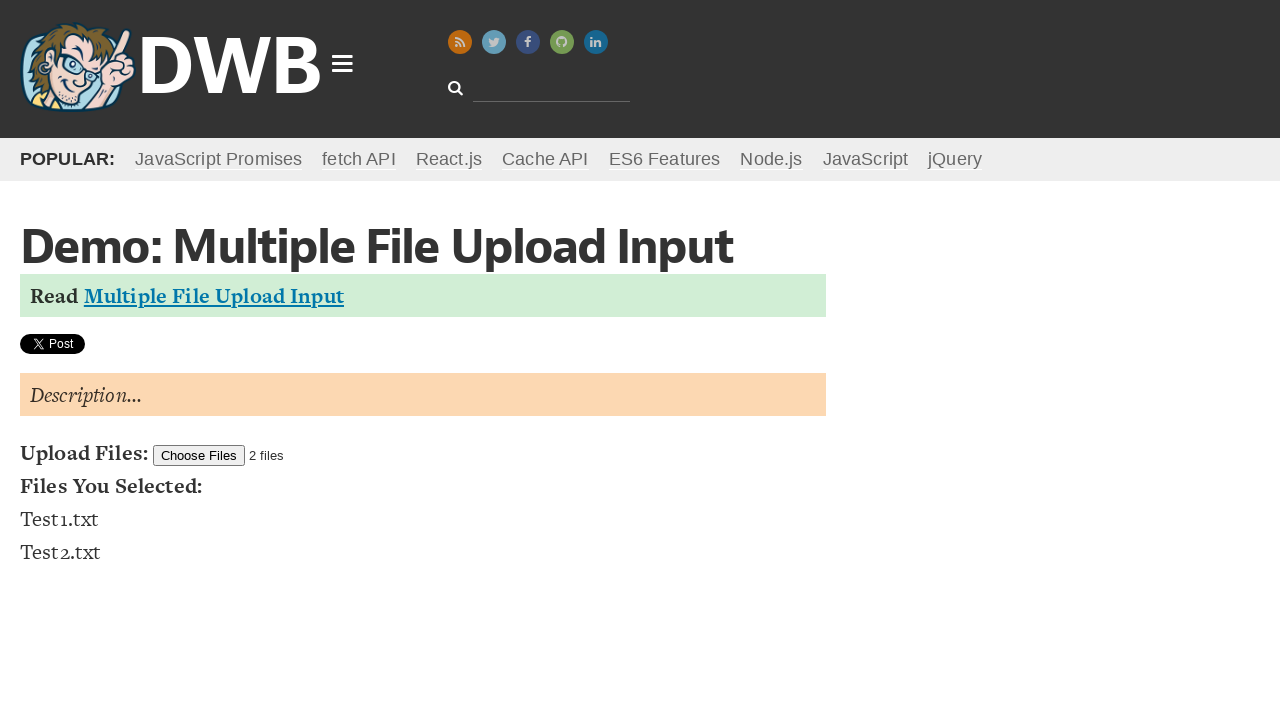

Verified second uploaded file is named 'Test2.txt'
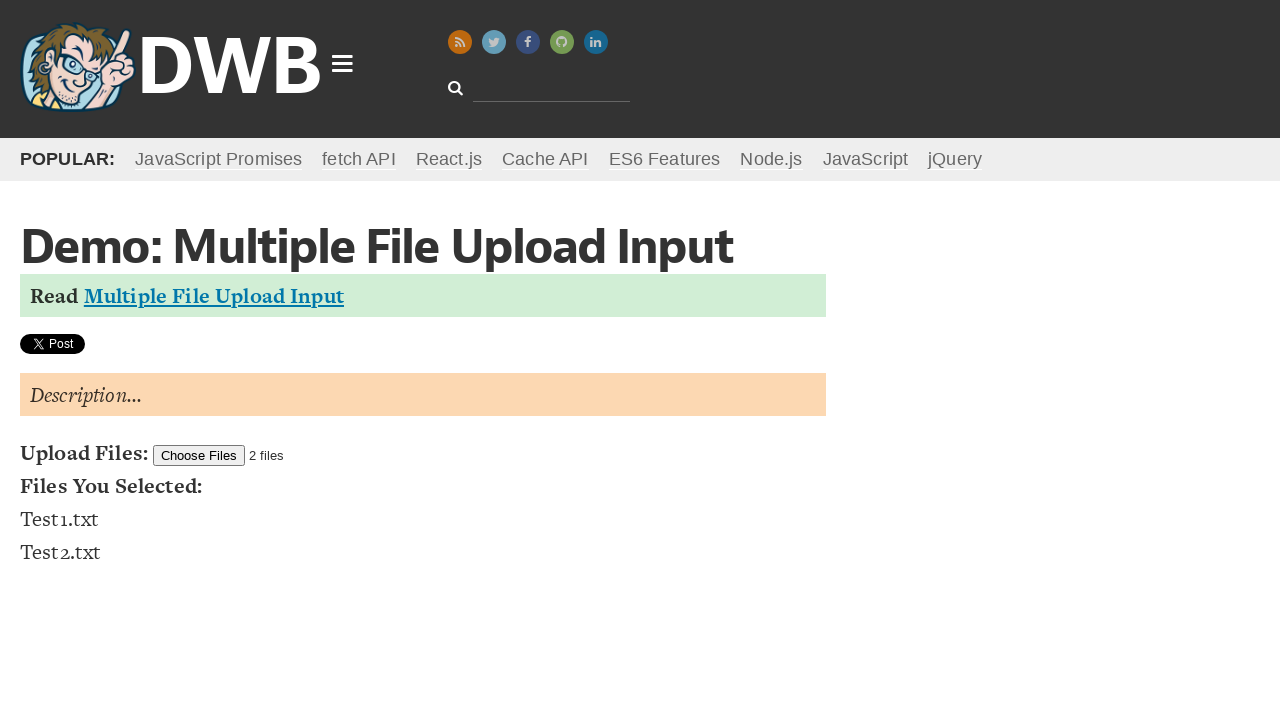

Cleaned up temporary files and directory
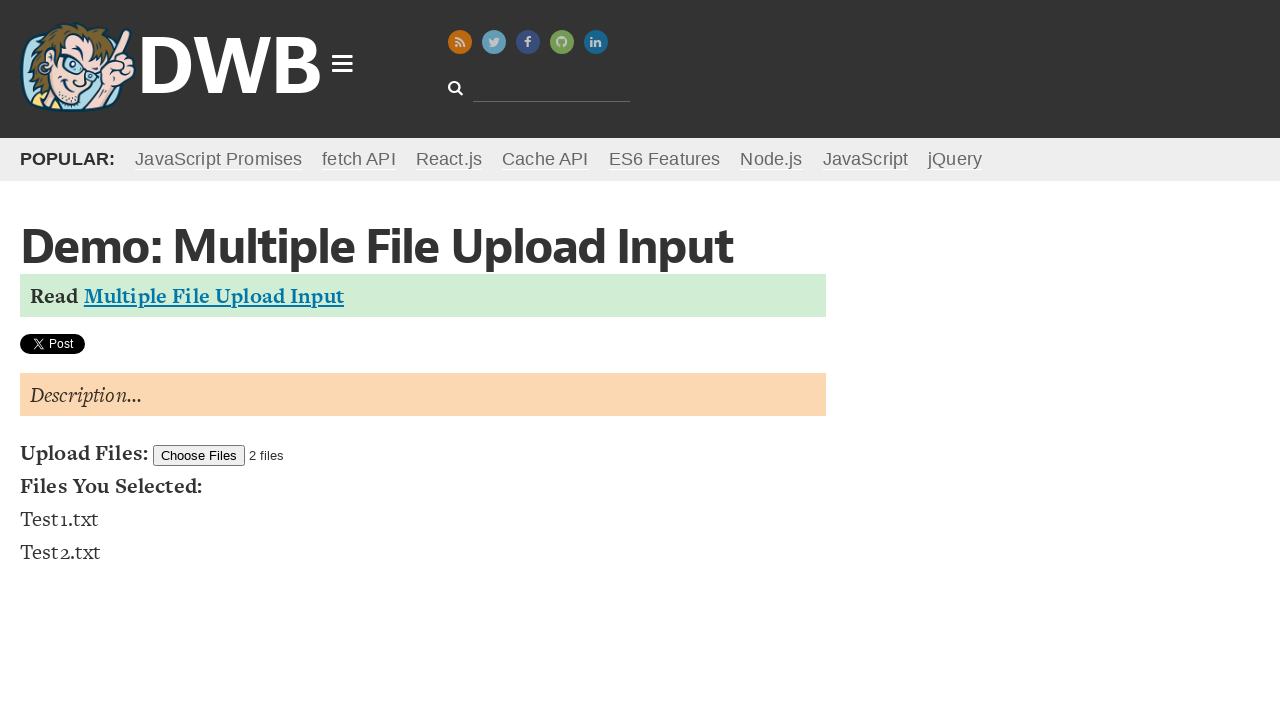

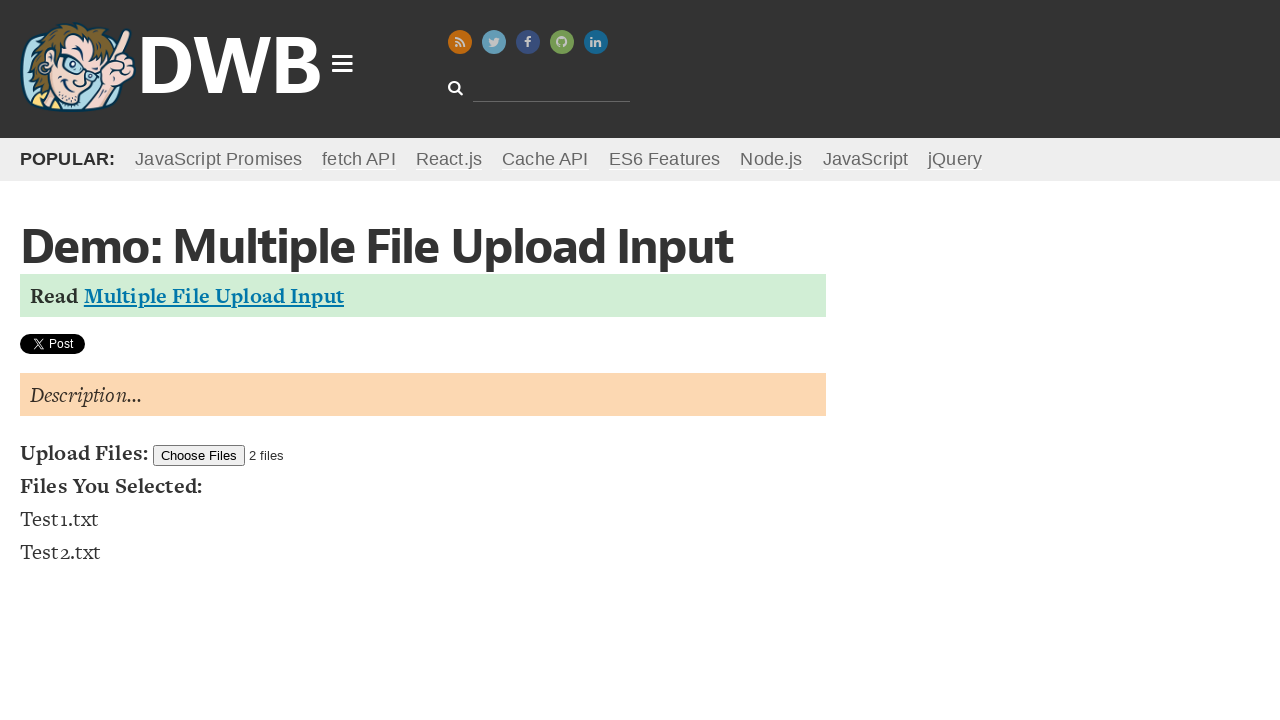